Selects a specific checkbox with id "sing" from a group of checkboxes

Starting URL: http://seleniumpractise.blogspot.com/2016/08/how-to-automate-radio-button-in.html

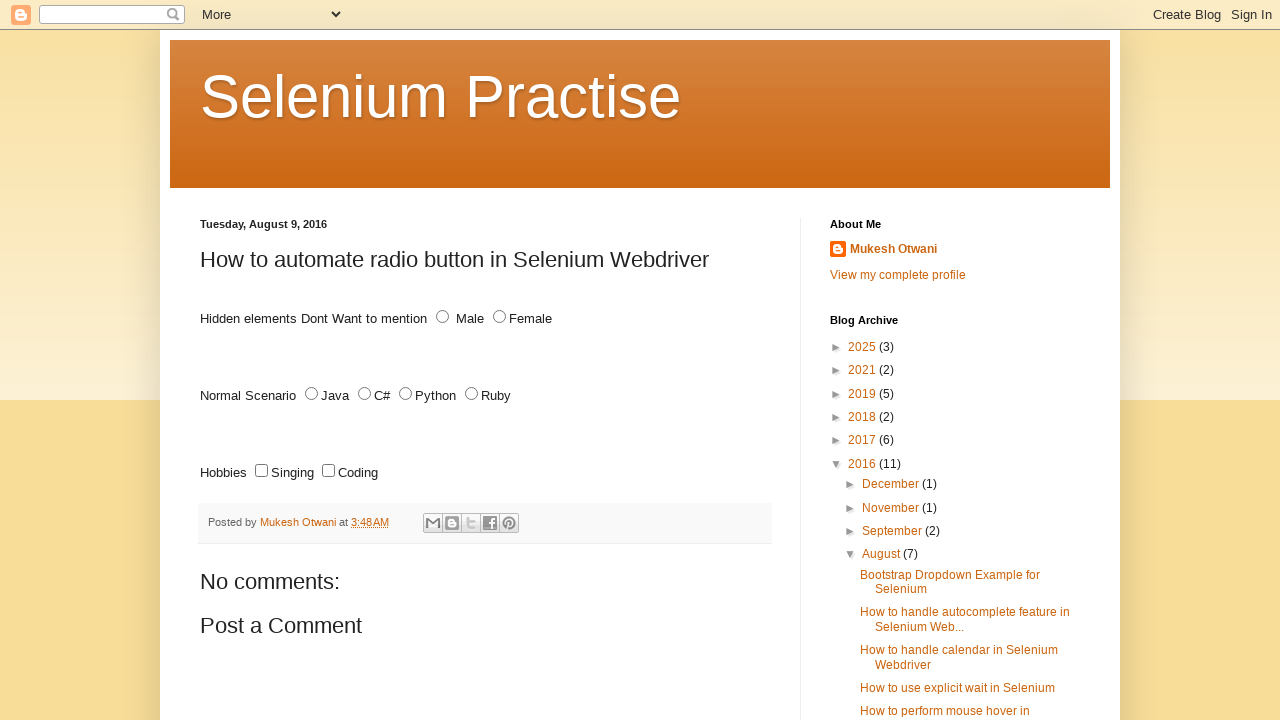

Navigated to checkbox practice page
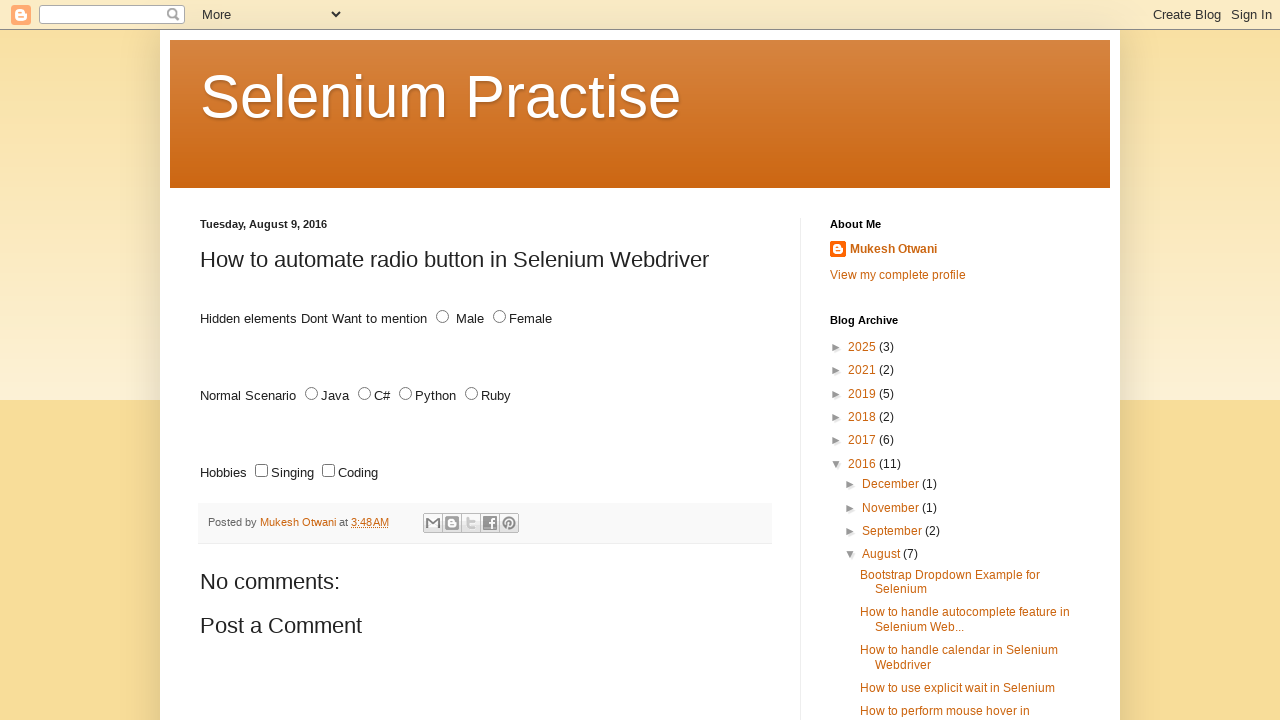

Located all checkboxes with name='lang'
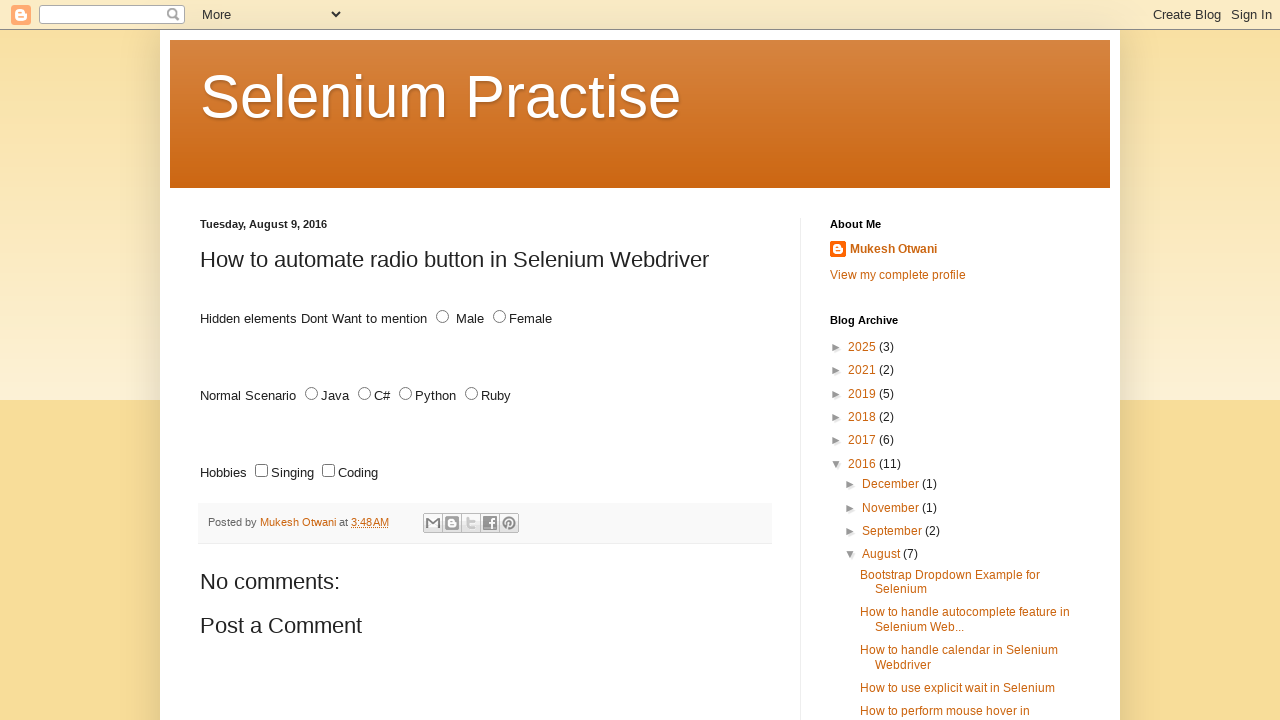

Selected checkbox with id 'sing' at (262, 471) on input[name='lang'][type='checkbox'] >> nth=0
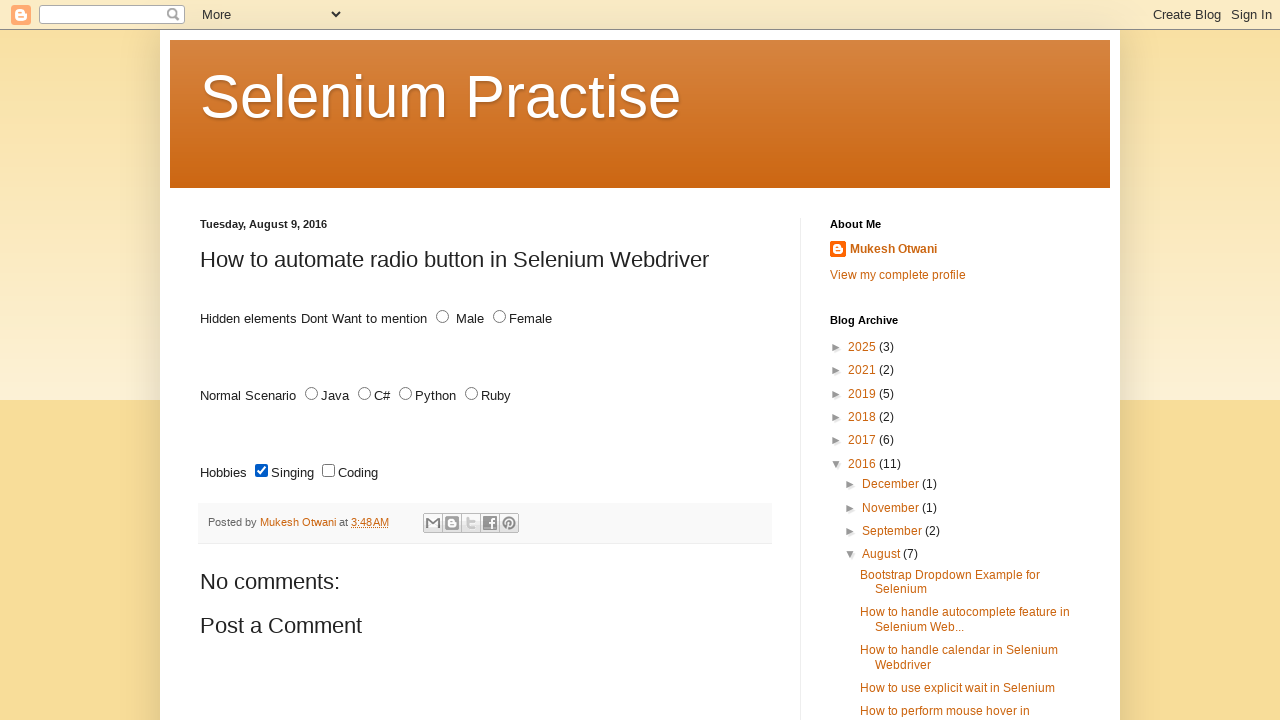

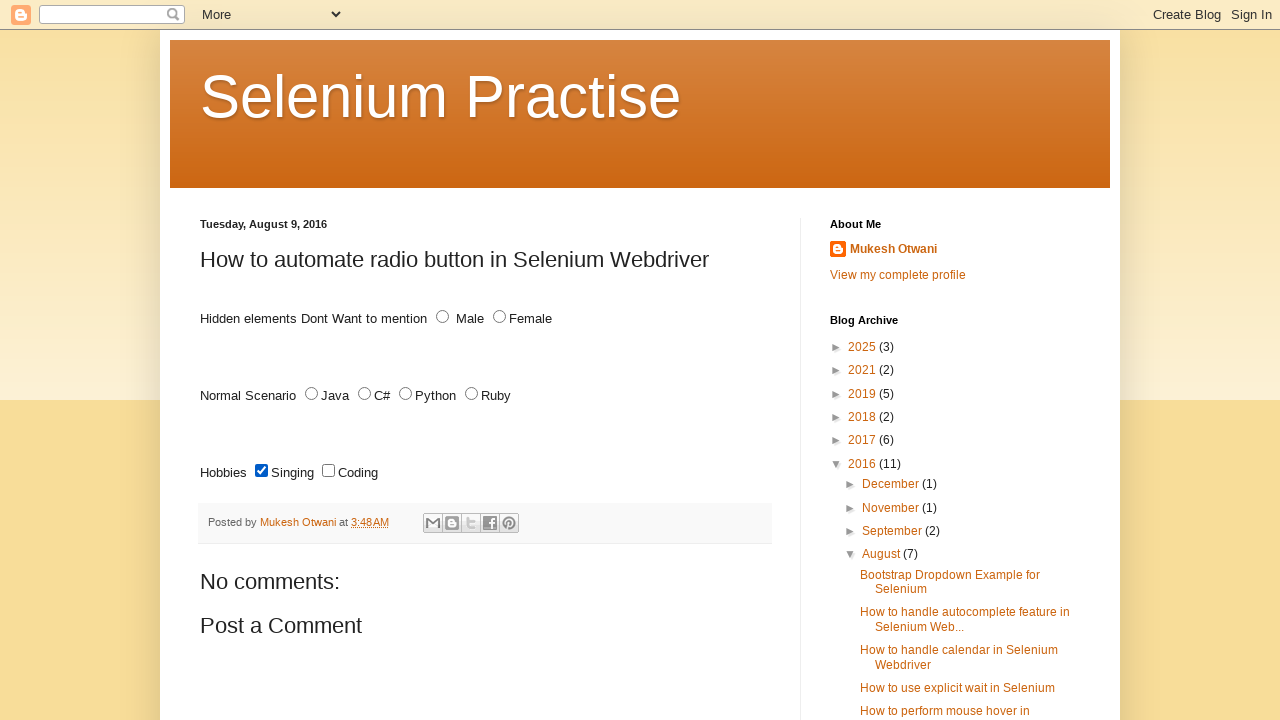